Tests right-click (context click) functionality by performing a right-click on a button and verifying the success message appears

Starting URL: https://demoqa.com/buttons

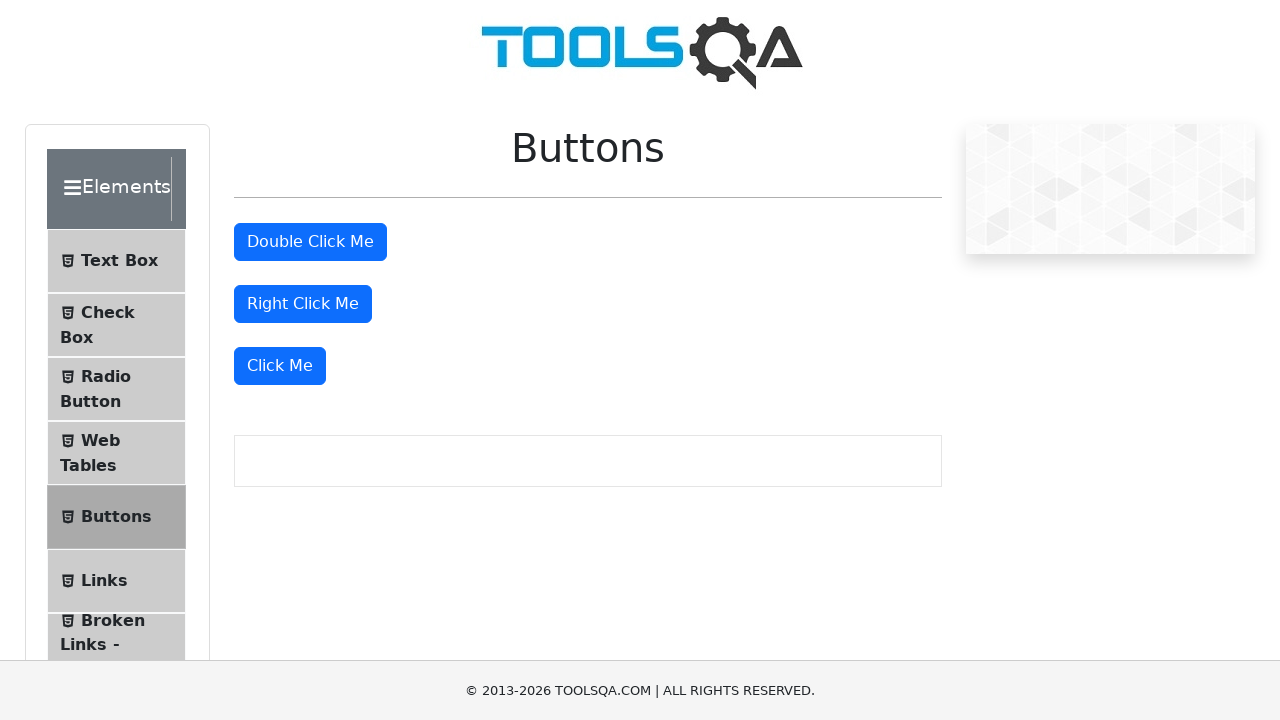

Right-clicked the right click button at (303, 304) on #rightClickBtn
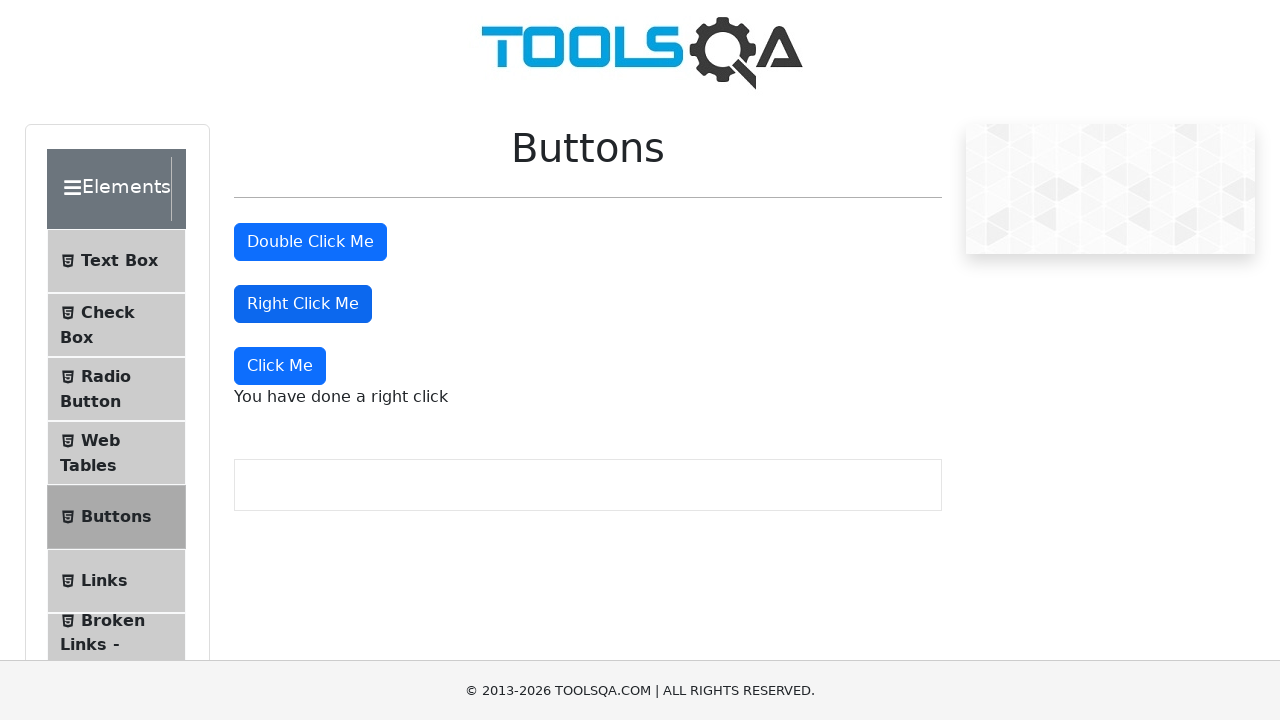

Right-click success message appeared
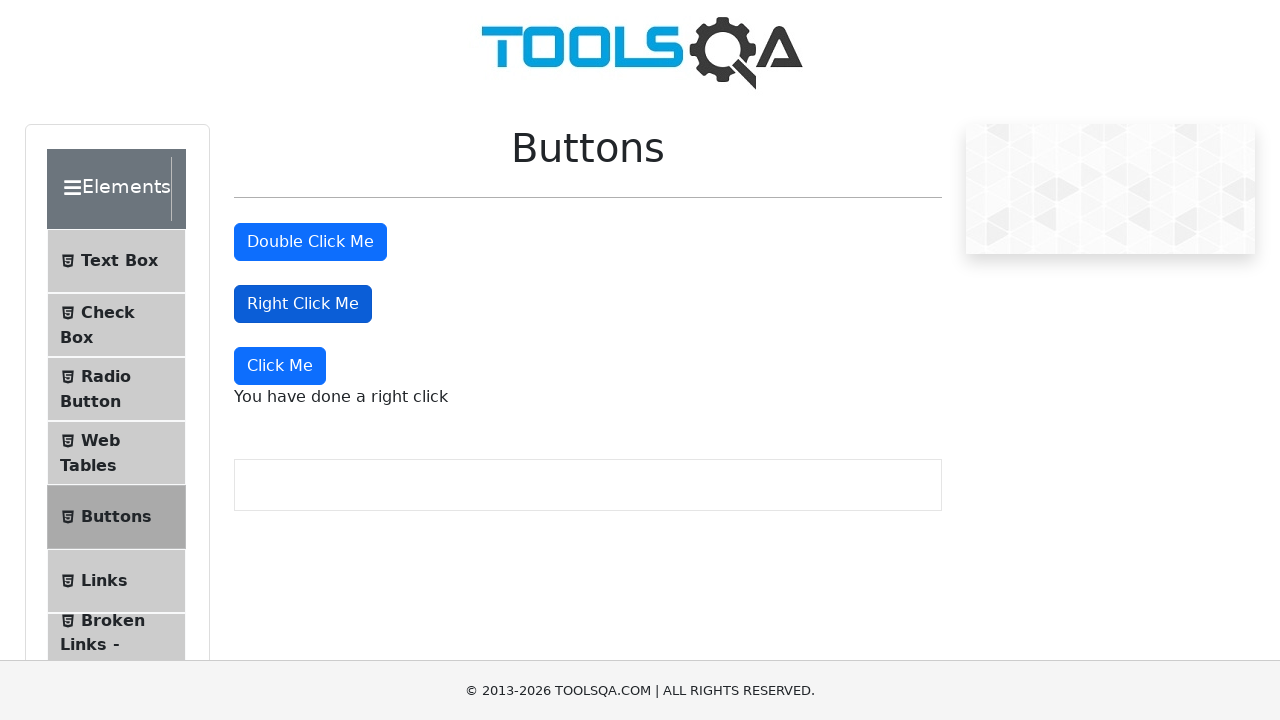

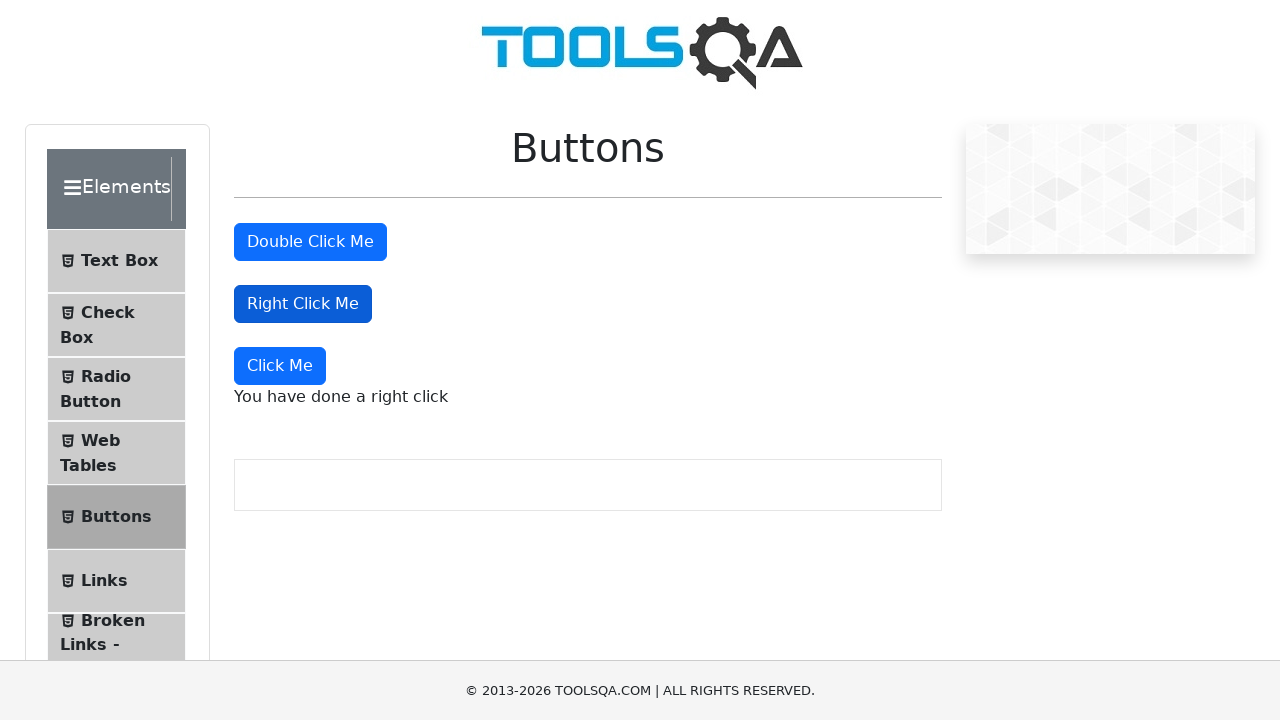